Counts and prints the number of unique surnames in the EMPLOYEE BASIC INFORMATION table.

Starting URL: http://automationbykrishna.com/#

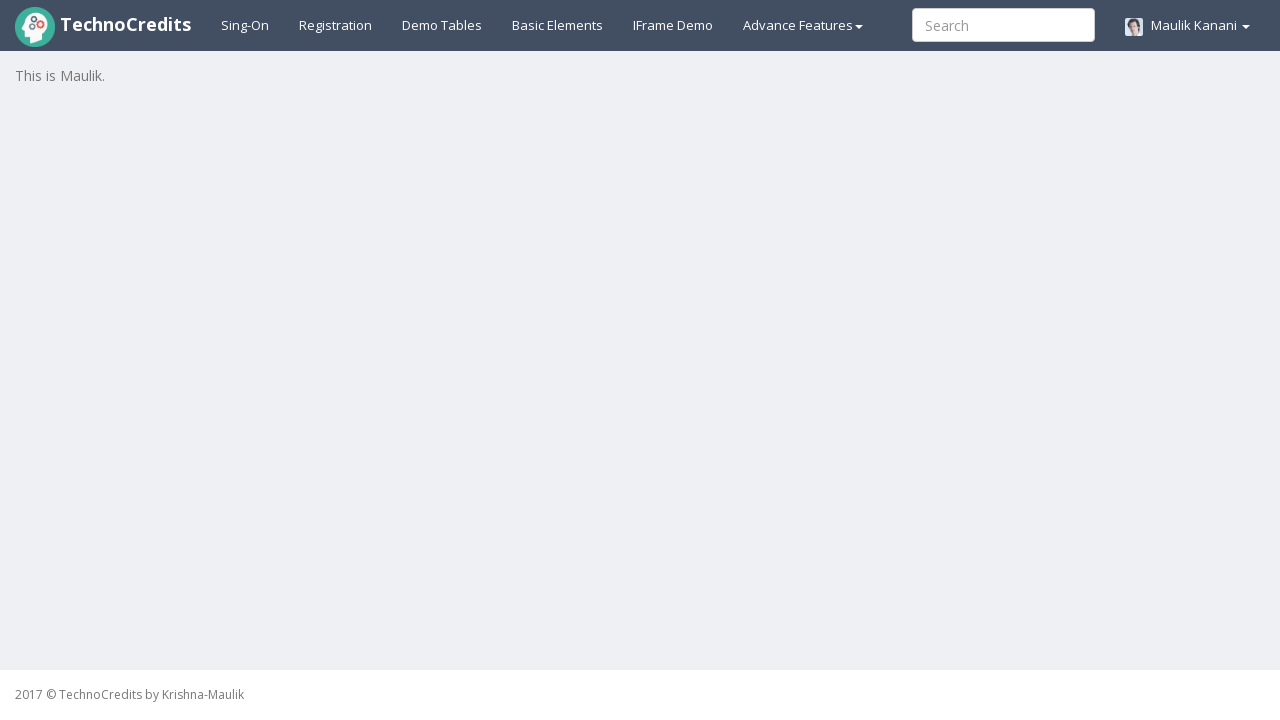

Clicked on demo table link to navigate to table section at (442, 25) on a#demotable
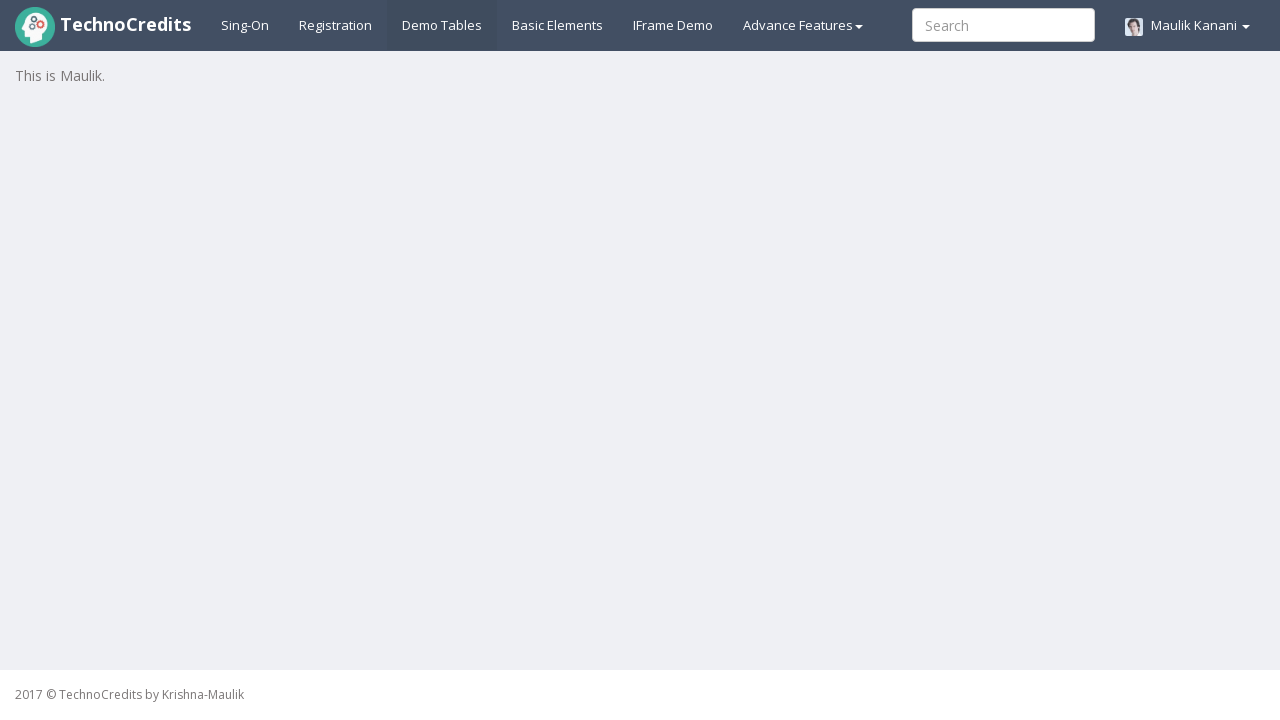

Employee Basic Information table loaded
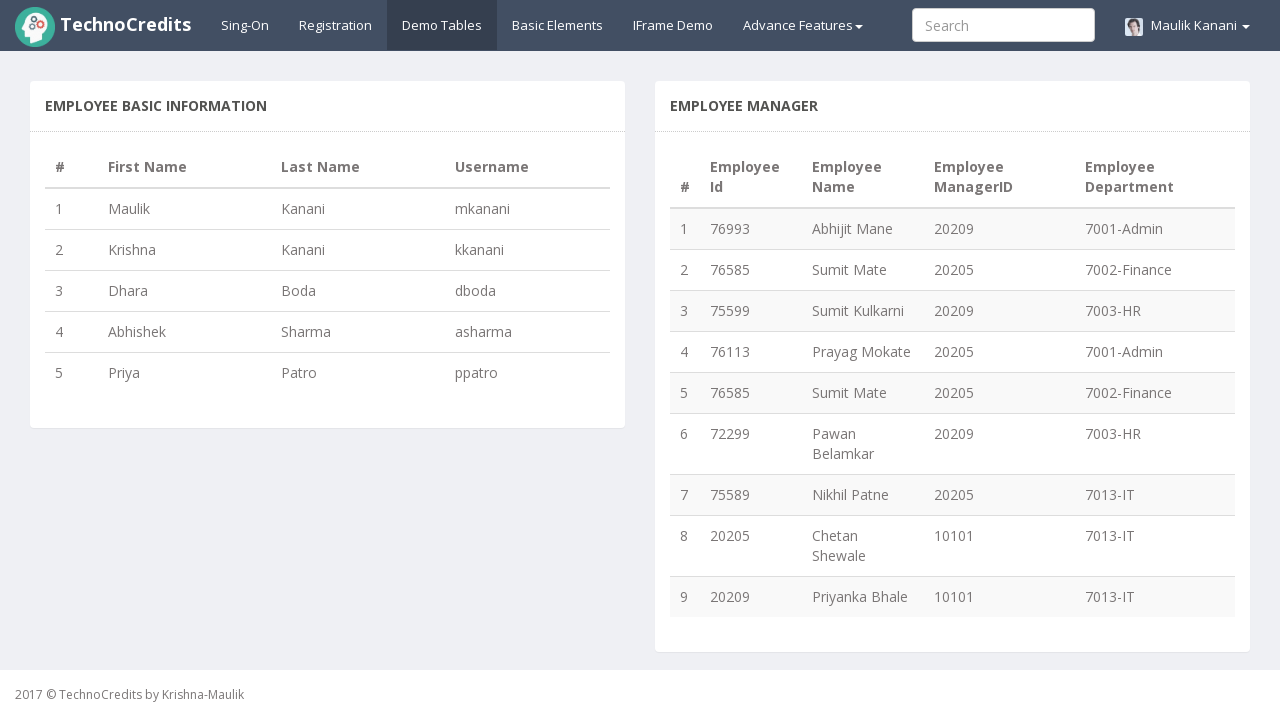

Retrieved row count: 5 rows in table
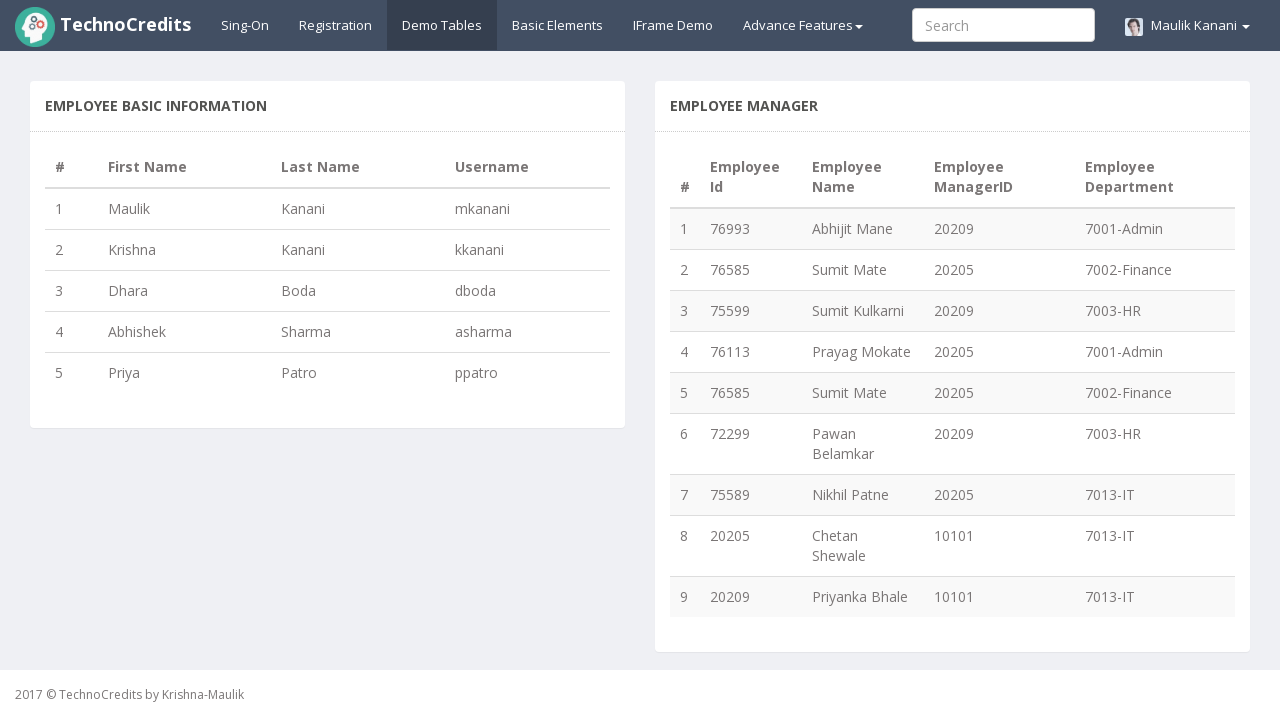

Extracted surname 'Kanani' from row 1
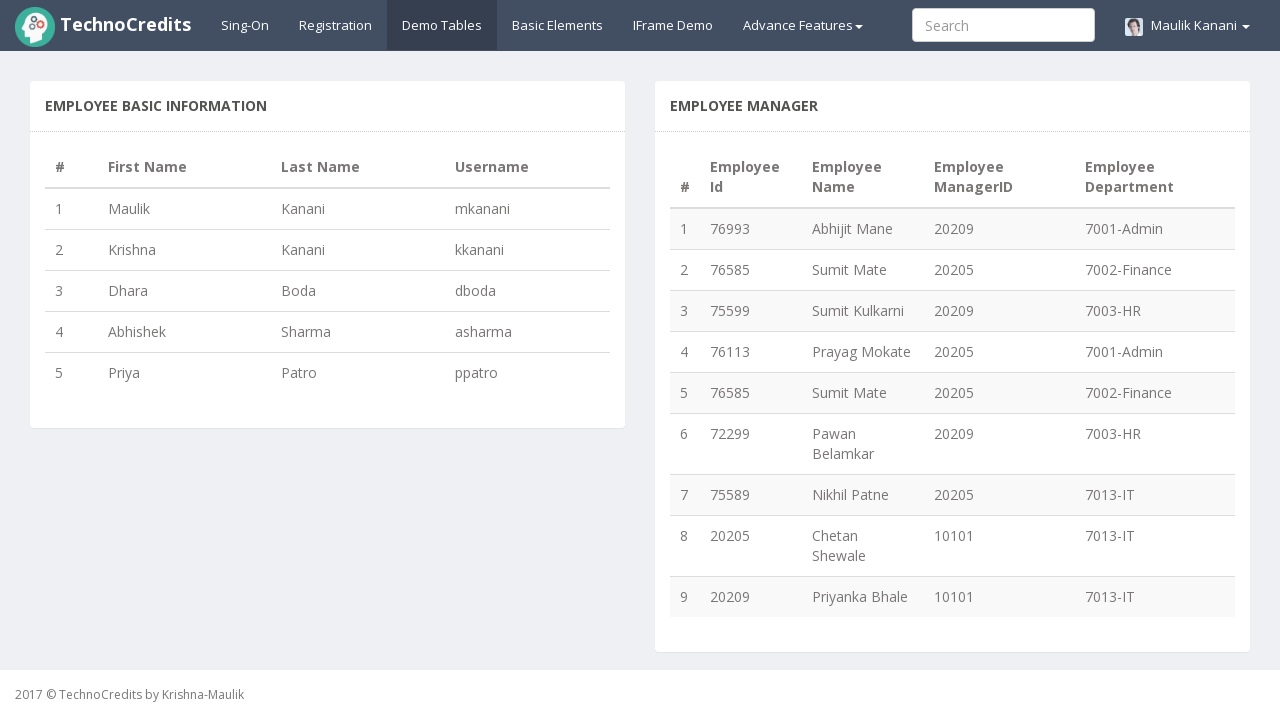

Extracted surname 'Kanani' from row 2
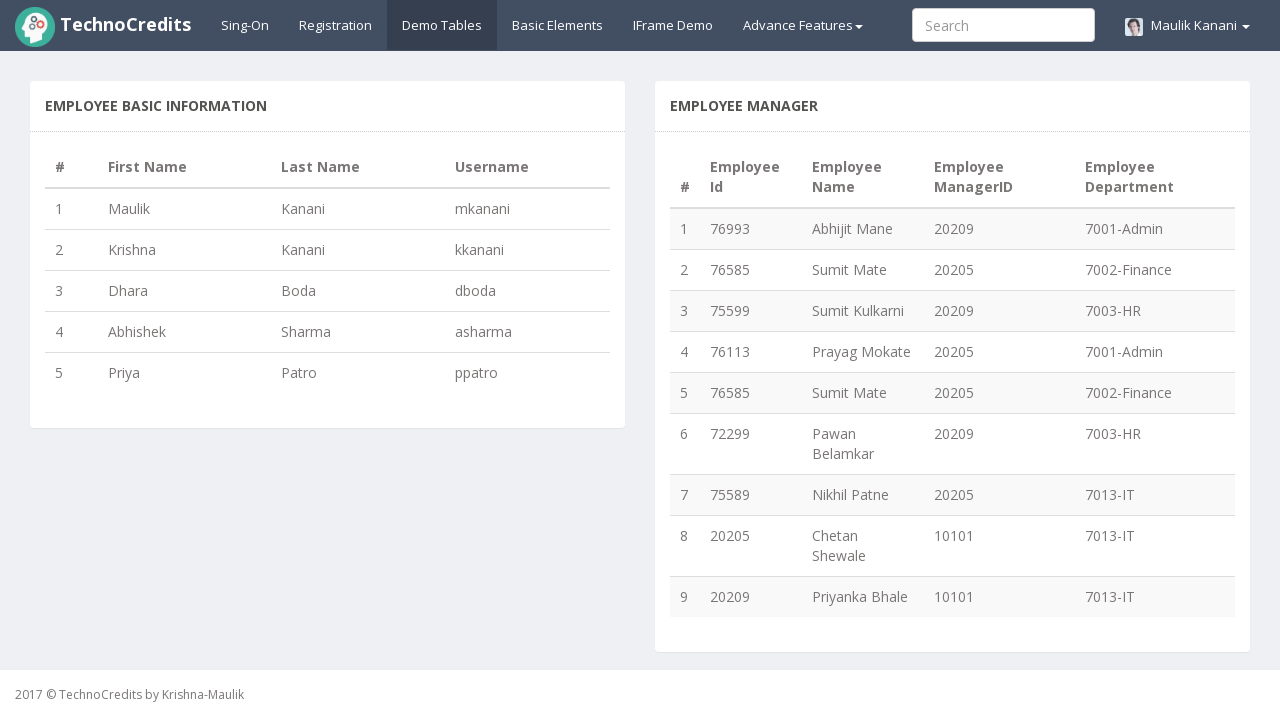

Extracted surname 'Boda' from row 3
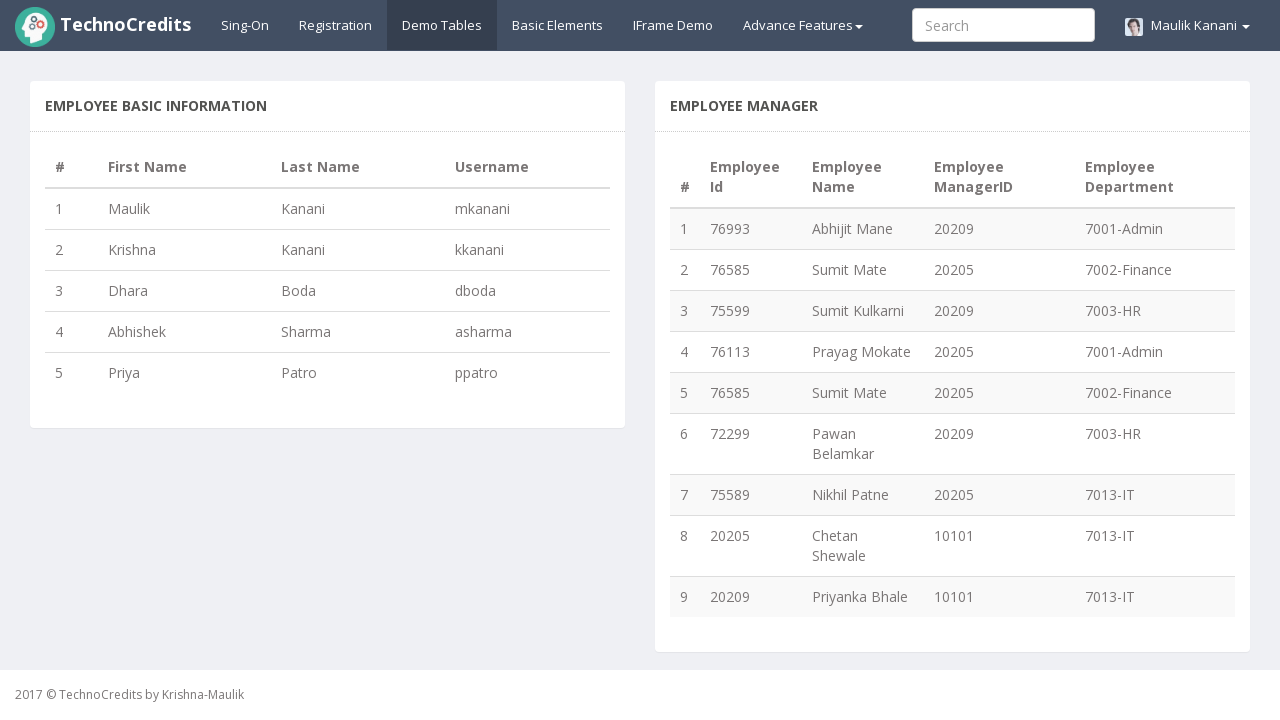

Extracted surname 'Sharma' from row 4
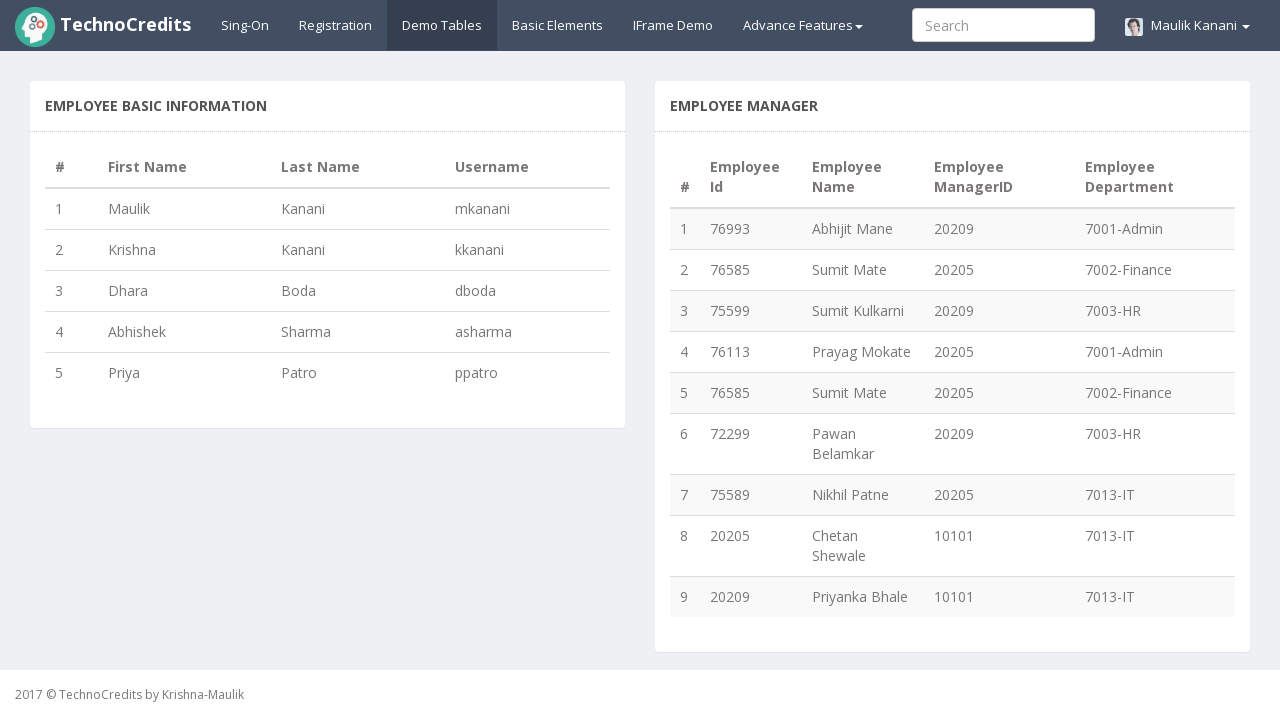

Extracted surname 'Patro' from row 5
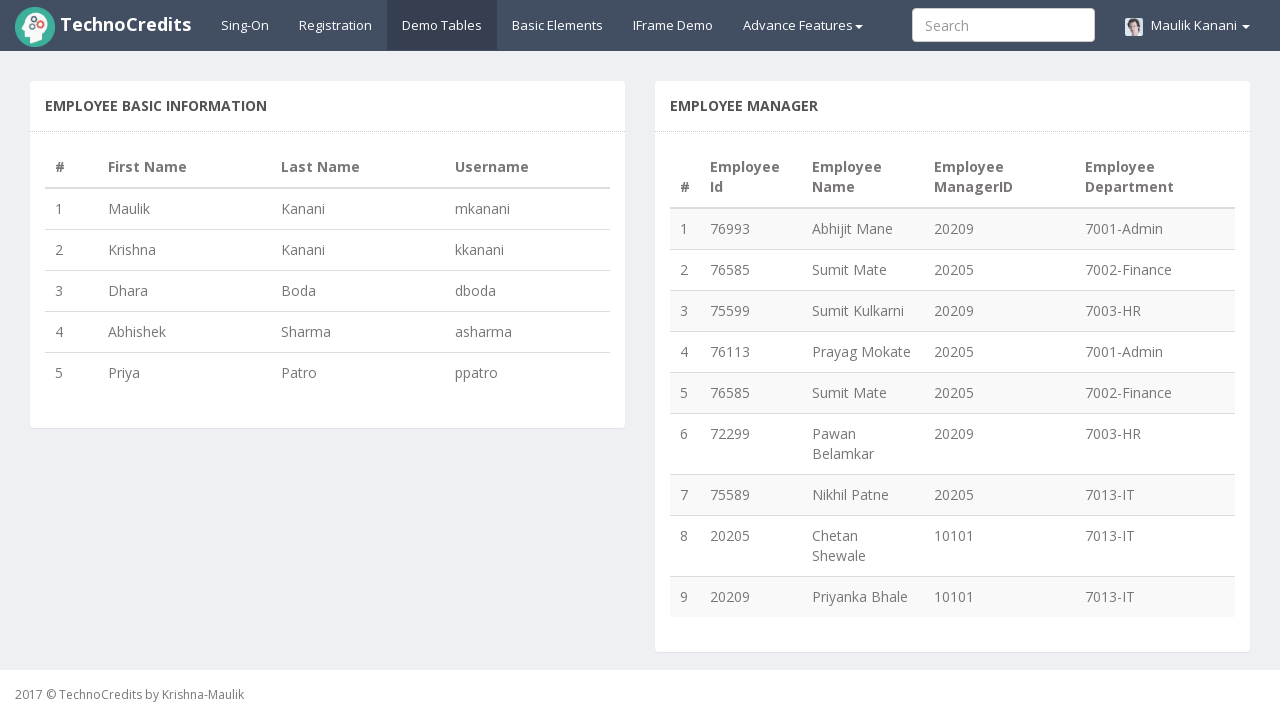

Completed extraction: Found 4 unique surnames
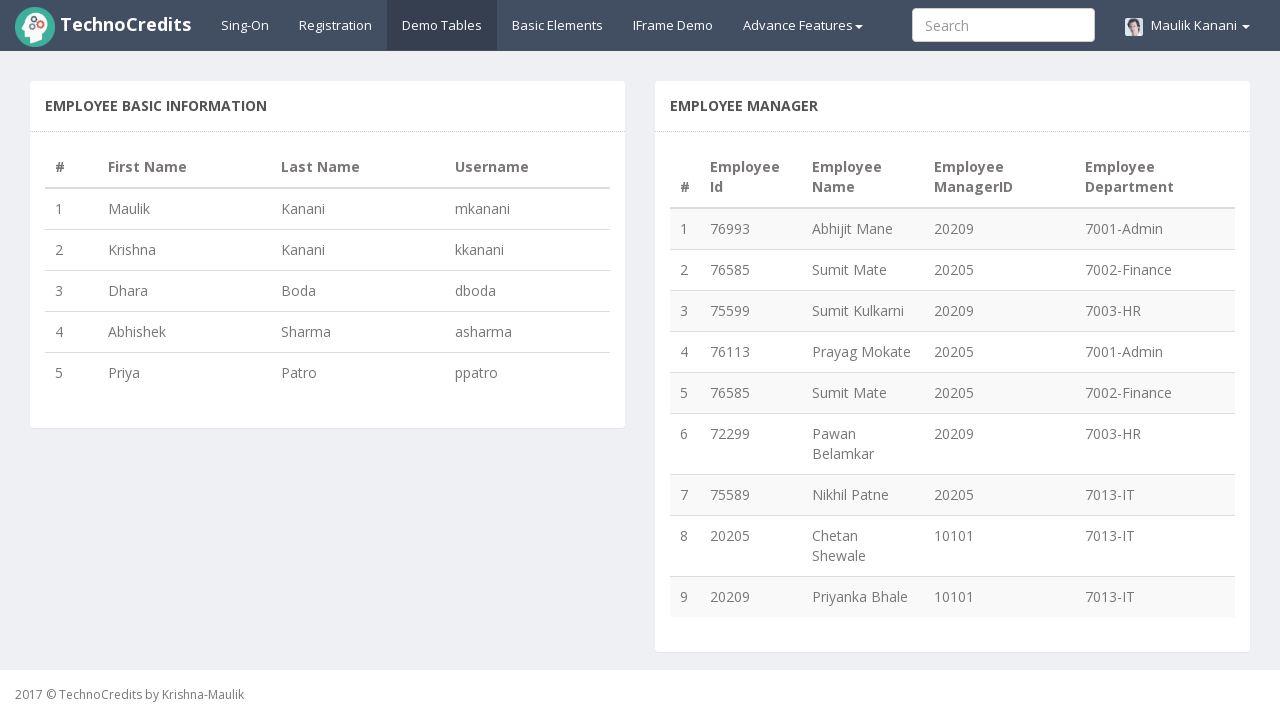

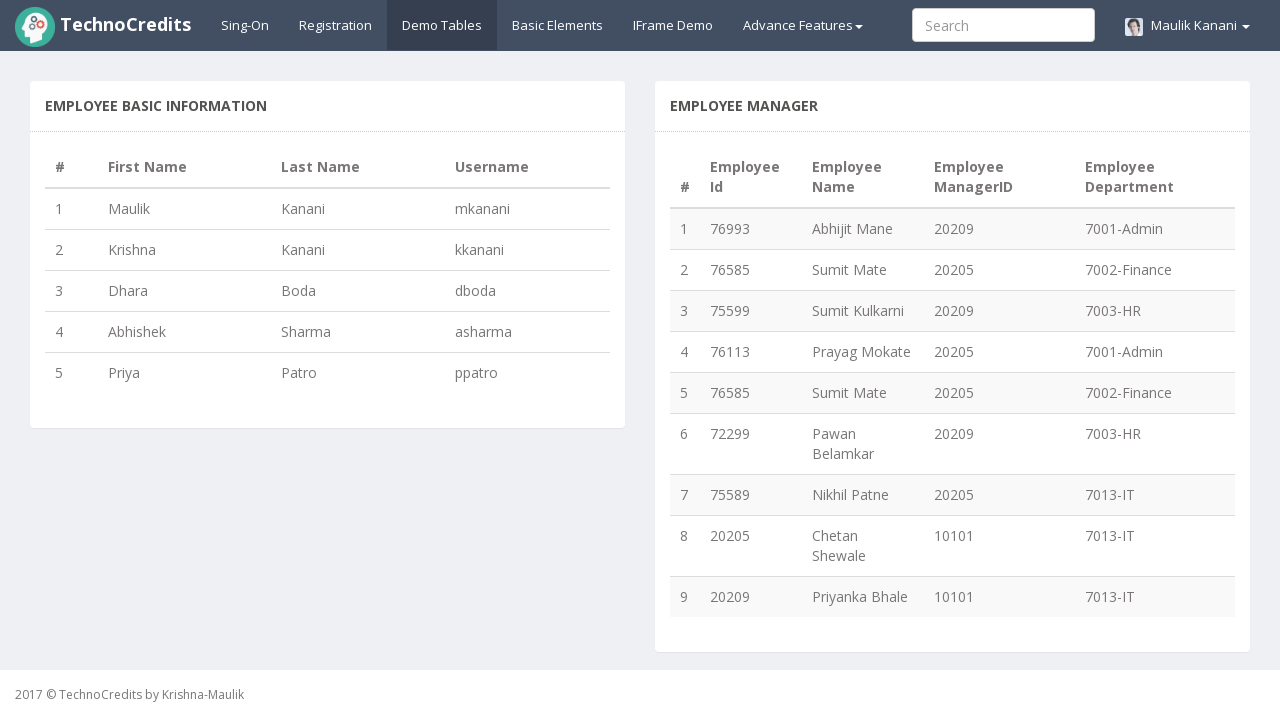